Tests the grid view sortable functionality by clicking the Grid tab and performing a complex drag-and-drop operation moving an item through multiple grid positions.

Starting URL: https://demoqa.com/sortable

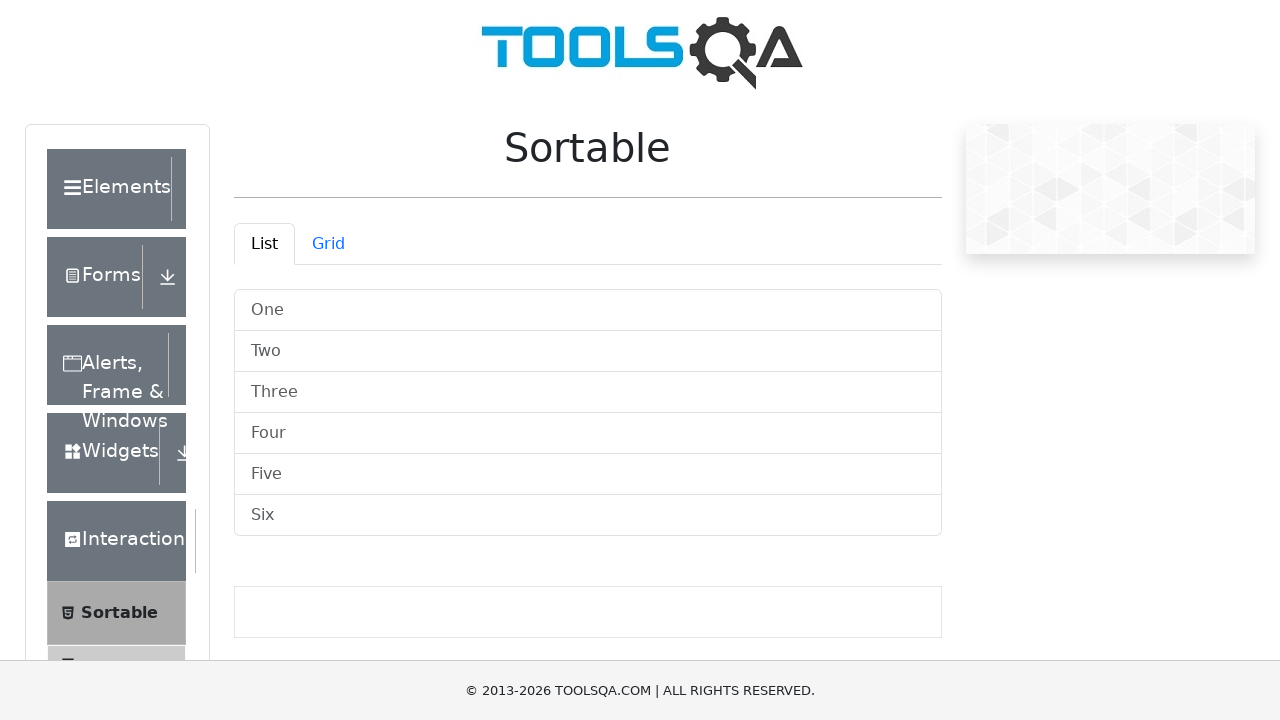

Clicked on Grid tab to switch to grid view at (328, 244) on #demo-tab-grid
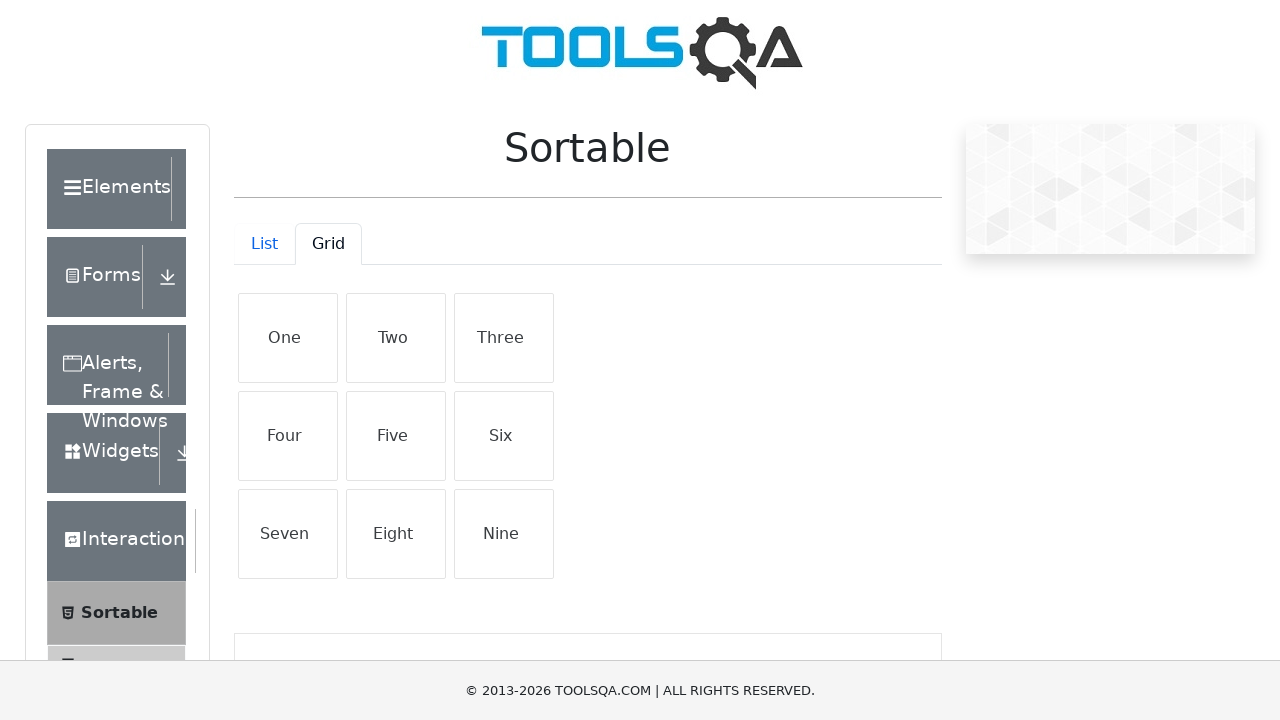

Grid items loaded and became visible
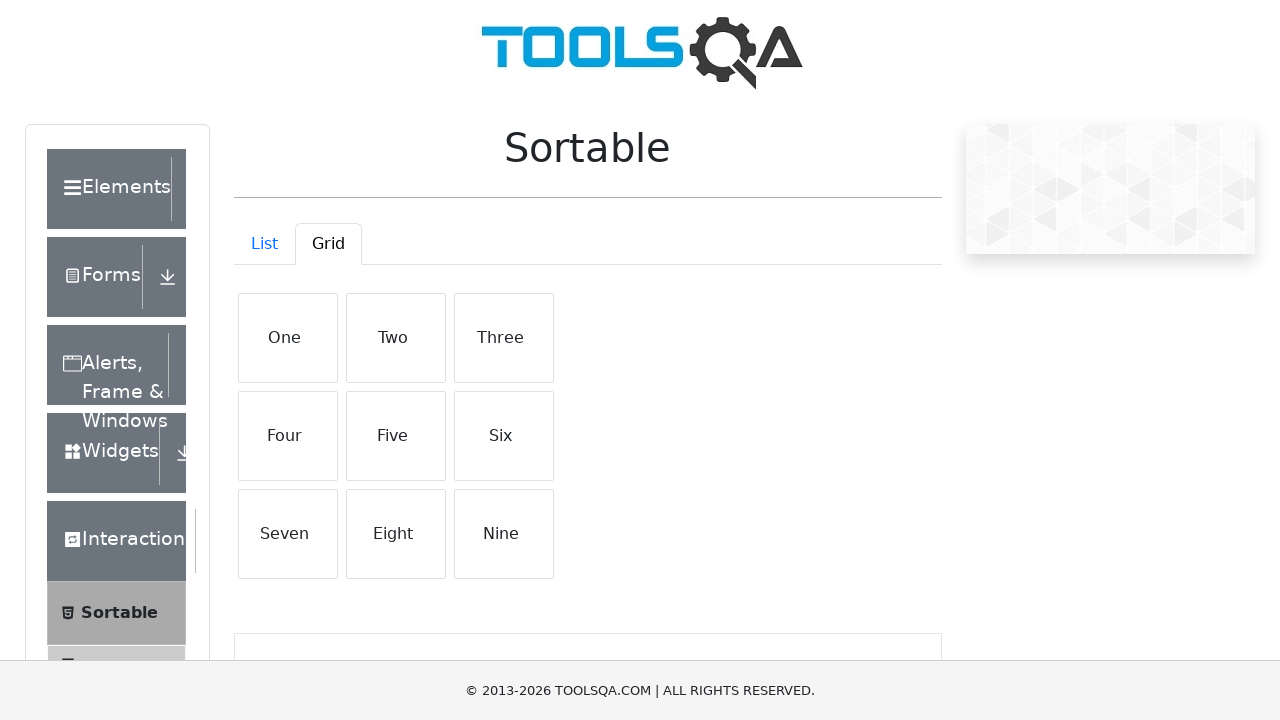

Located first grid item for drag operation
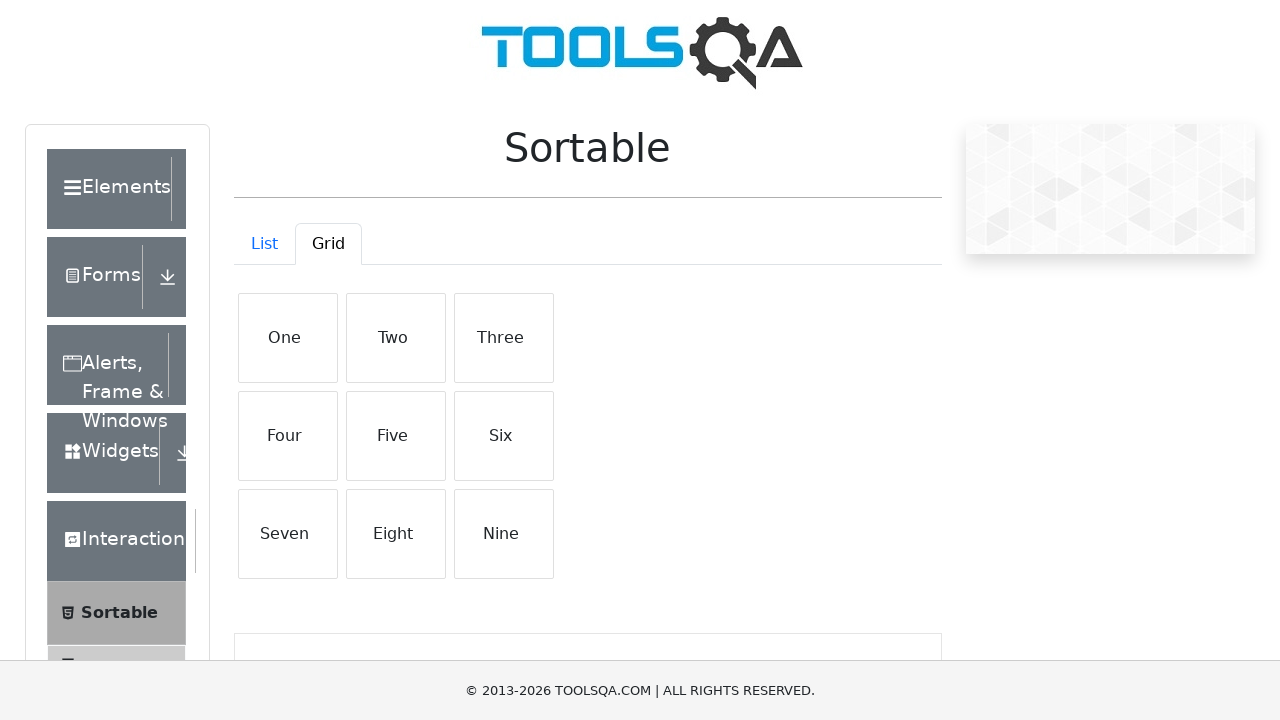

Located target grid item (second position) for drag destination
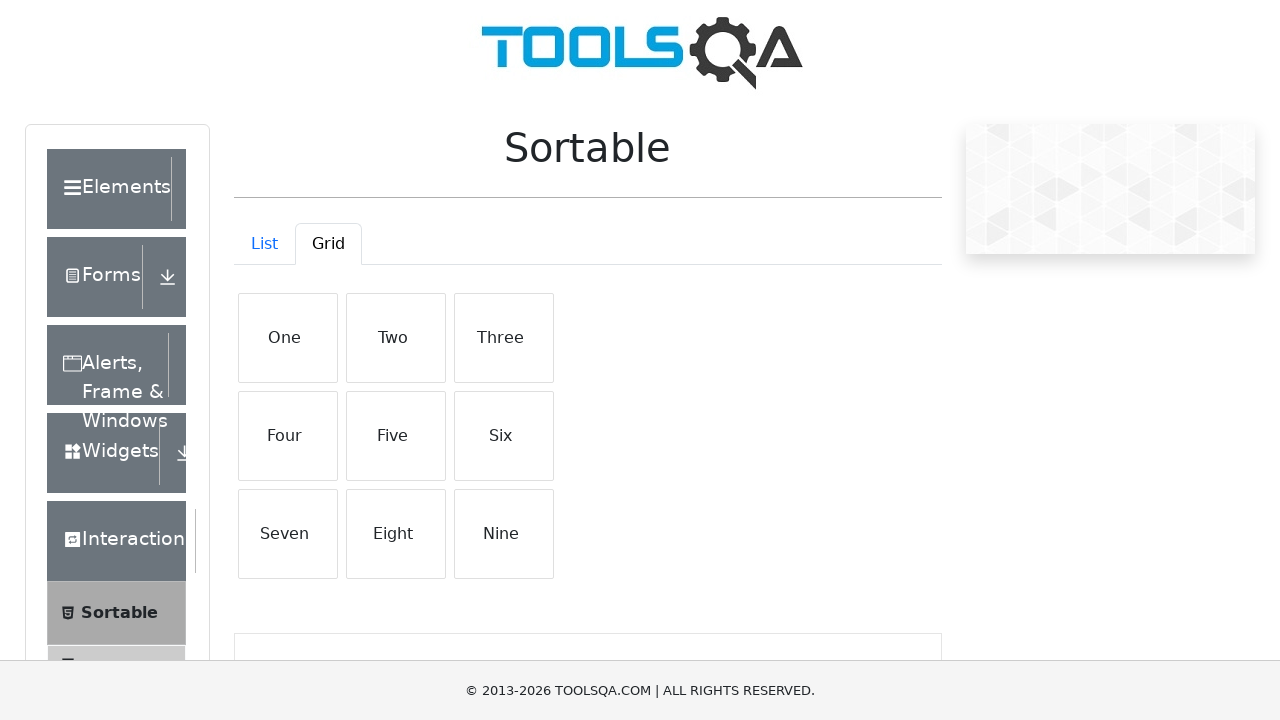

Performed drag-and-drop operation moving first item to second position in grid at (396, 338)
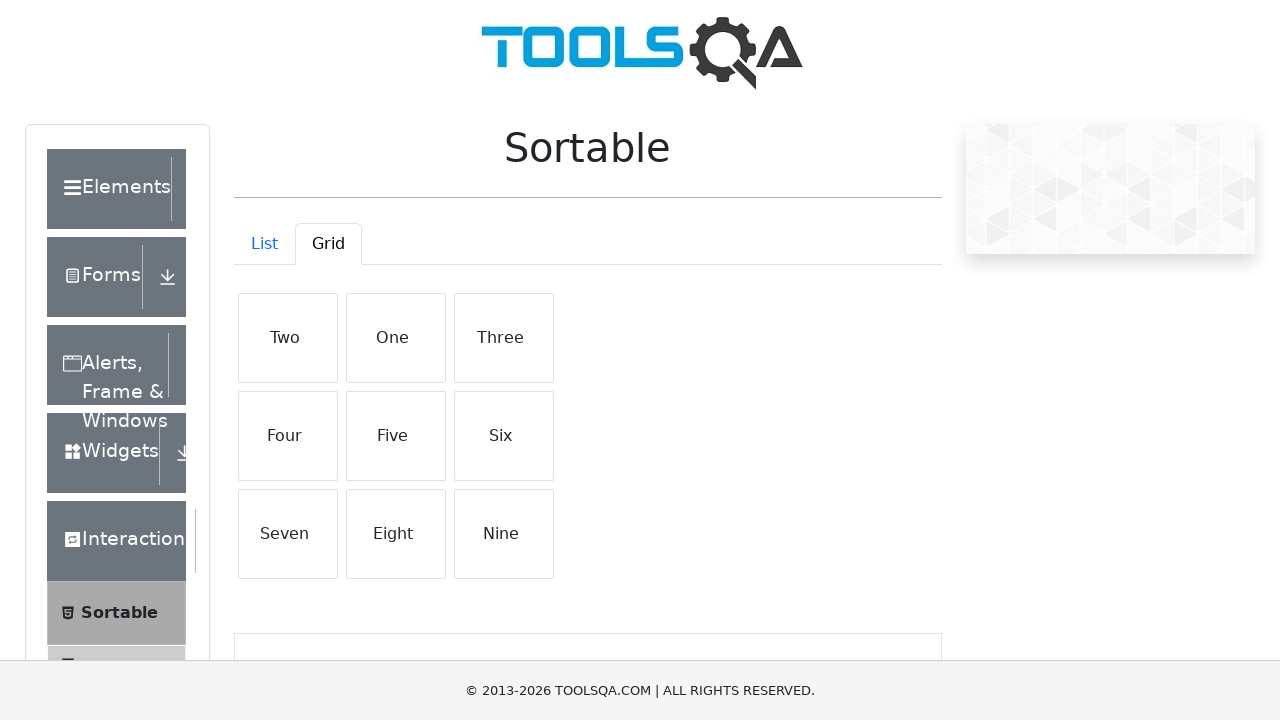

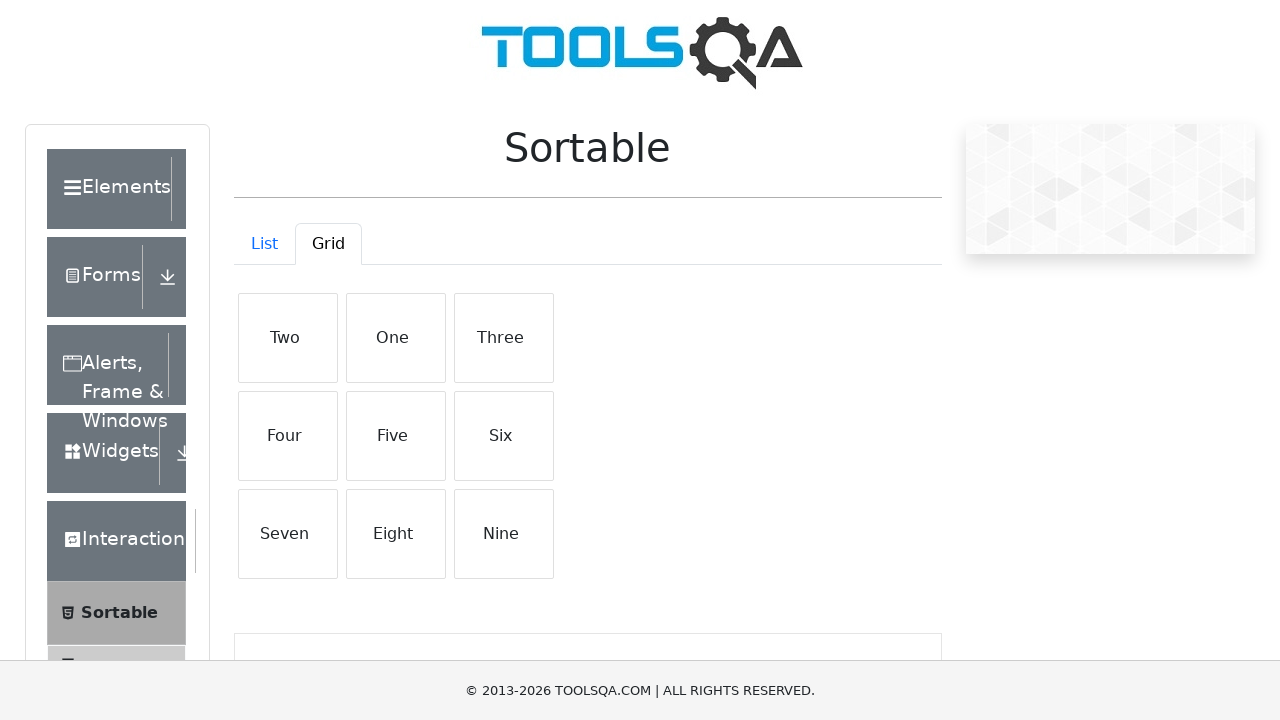